Tests mouse double-click functionality by double-clicking a "Copy Text" button and verifying the action copies text from one field to another

Starting URL: https://testautomationpractice.blogspot.com/

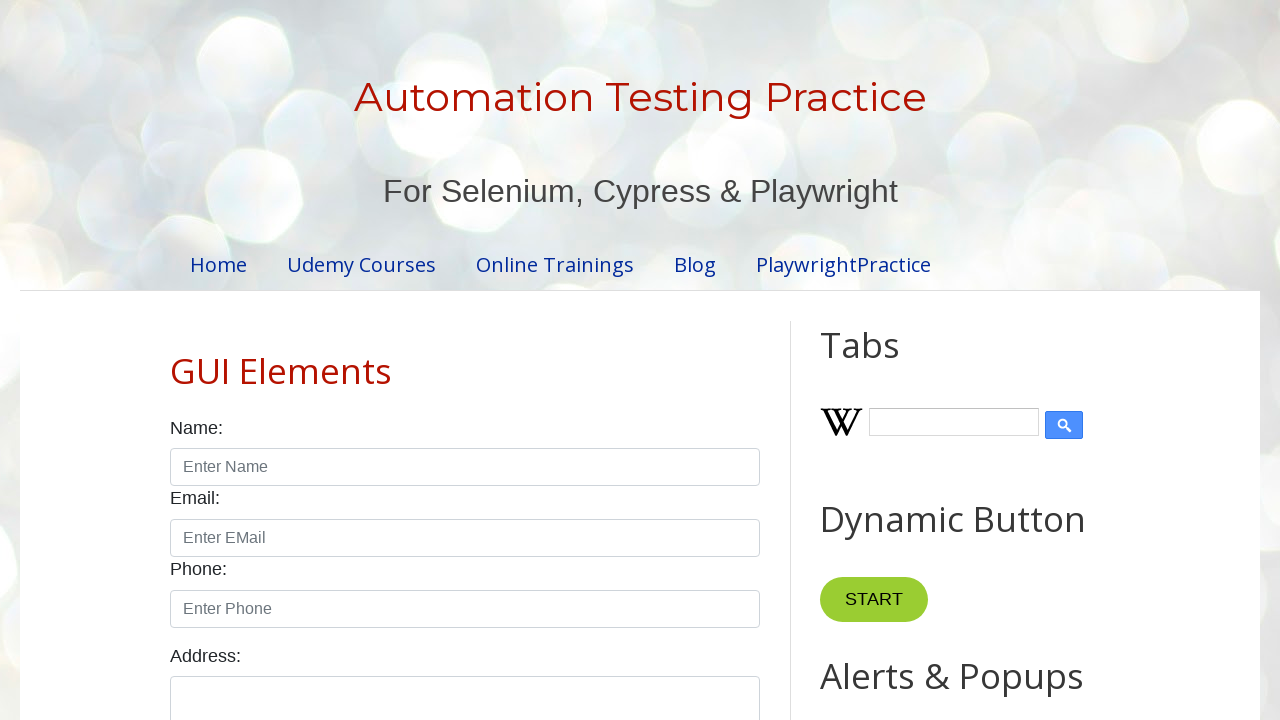

Double-clicked the 'Copy Text' button at (885, 360) on xpath=//button[normalize-space() = 'Copy Text']
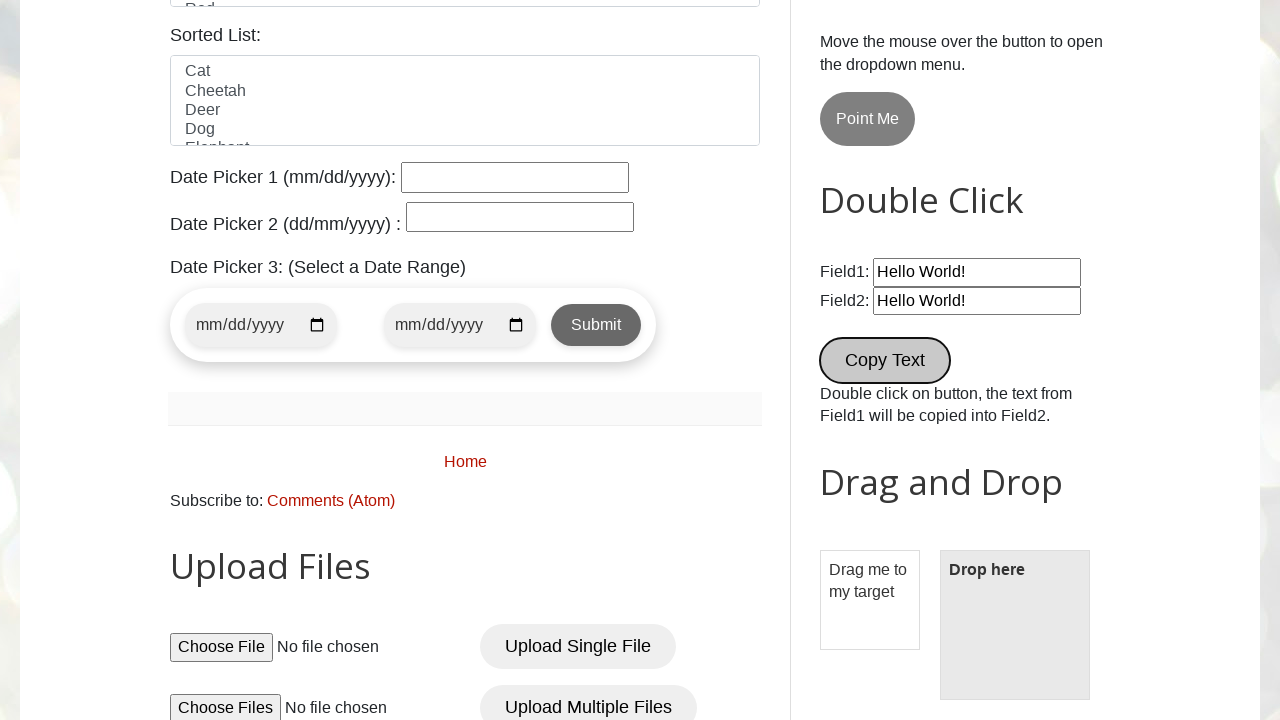

Waited for #field1 selector to be available
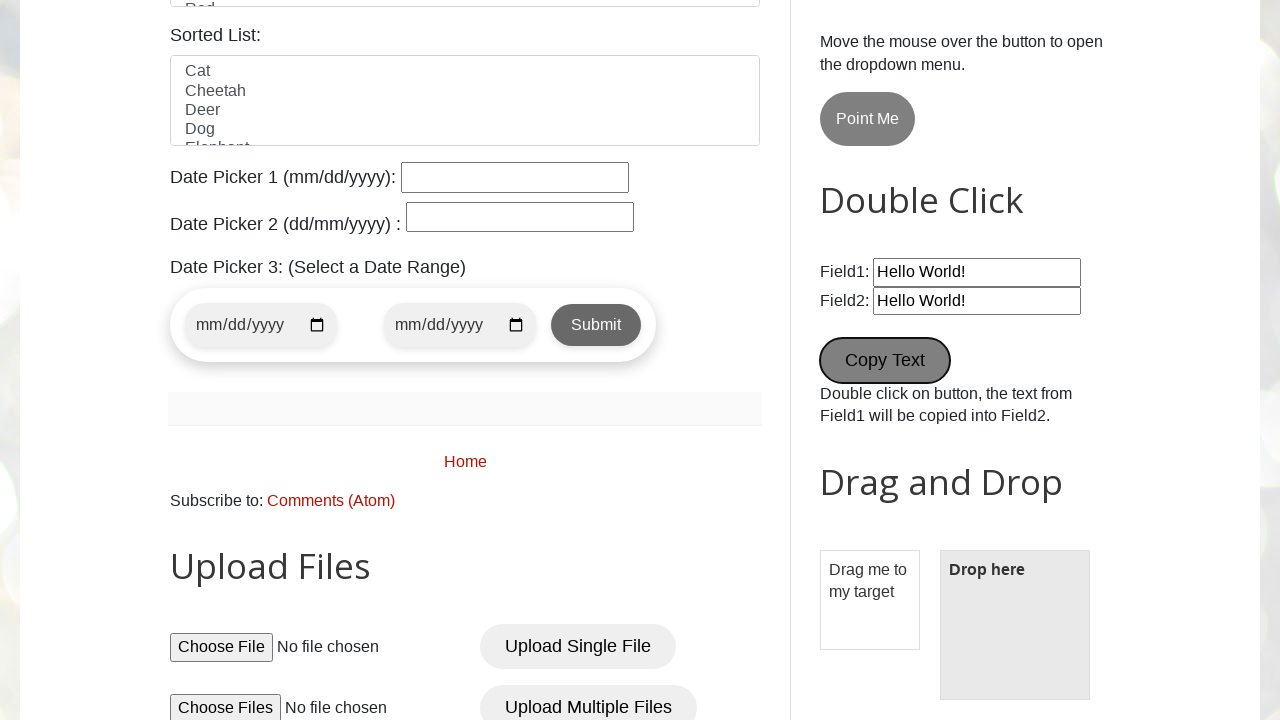

Waited for #field2 selector to be available
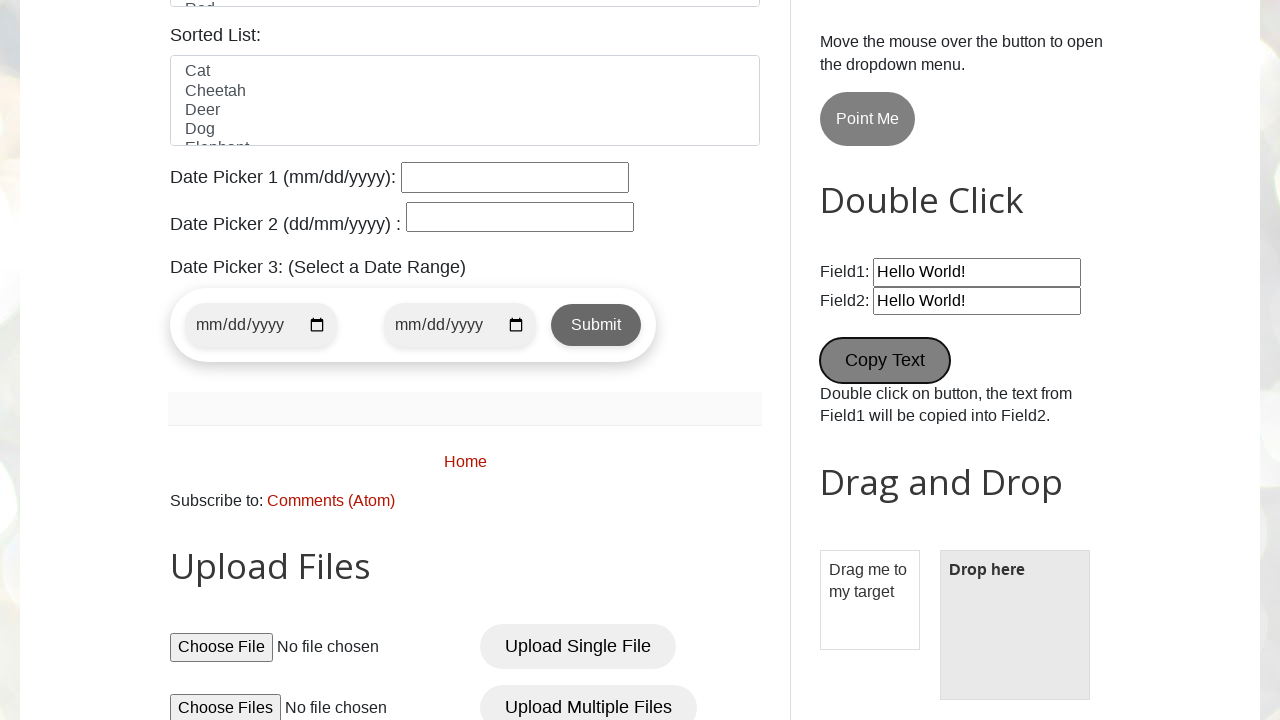

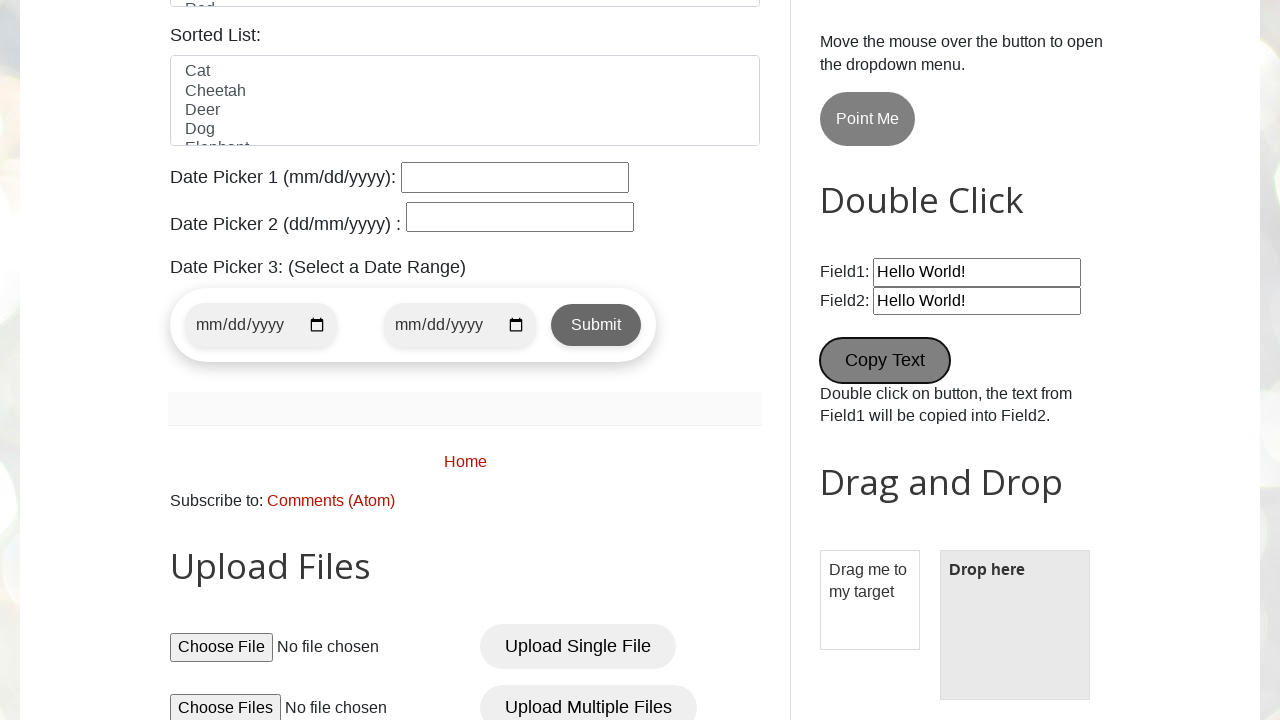